Tests clicking a link with dynamically calculated text (mathematical formula result), then fills out a multi-field form with personal information (first name, last name, city, country) and submits it.

Starting URL: http://suninjuly.github.io/find_link_text

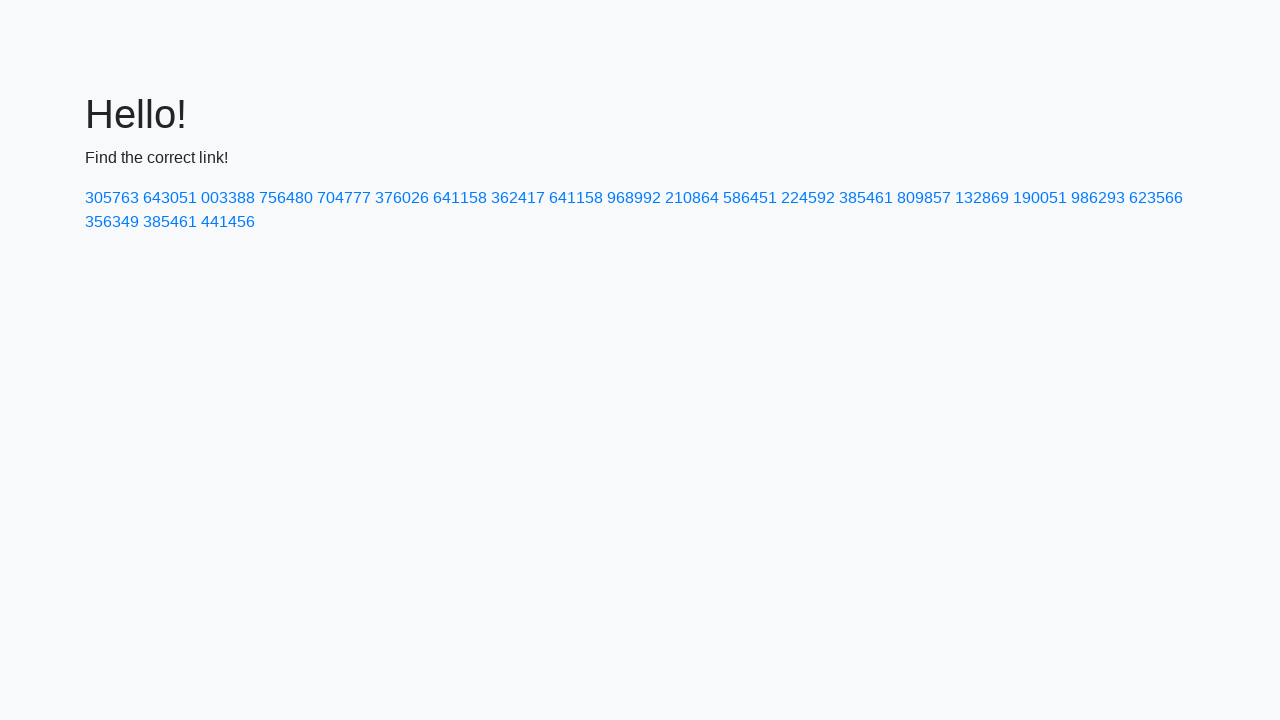

Calculated link text value using mathematical formula: ceil(pi^e * 10000)
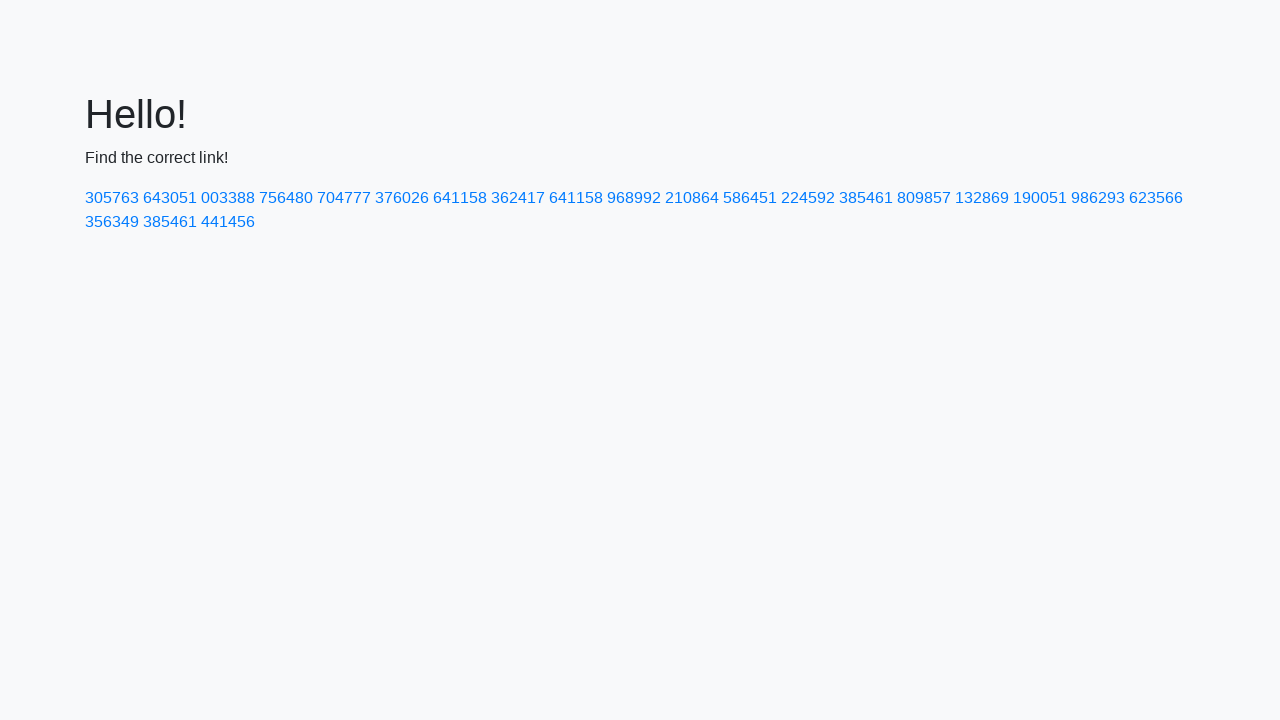

Clicked link with dynamically calculated text '224592' at (808, 198) on text=224592
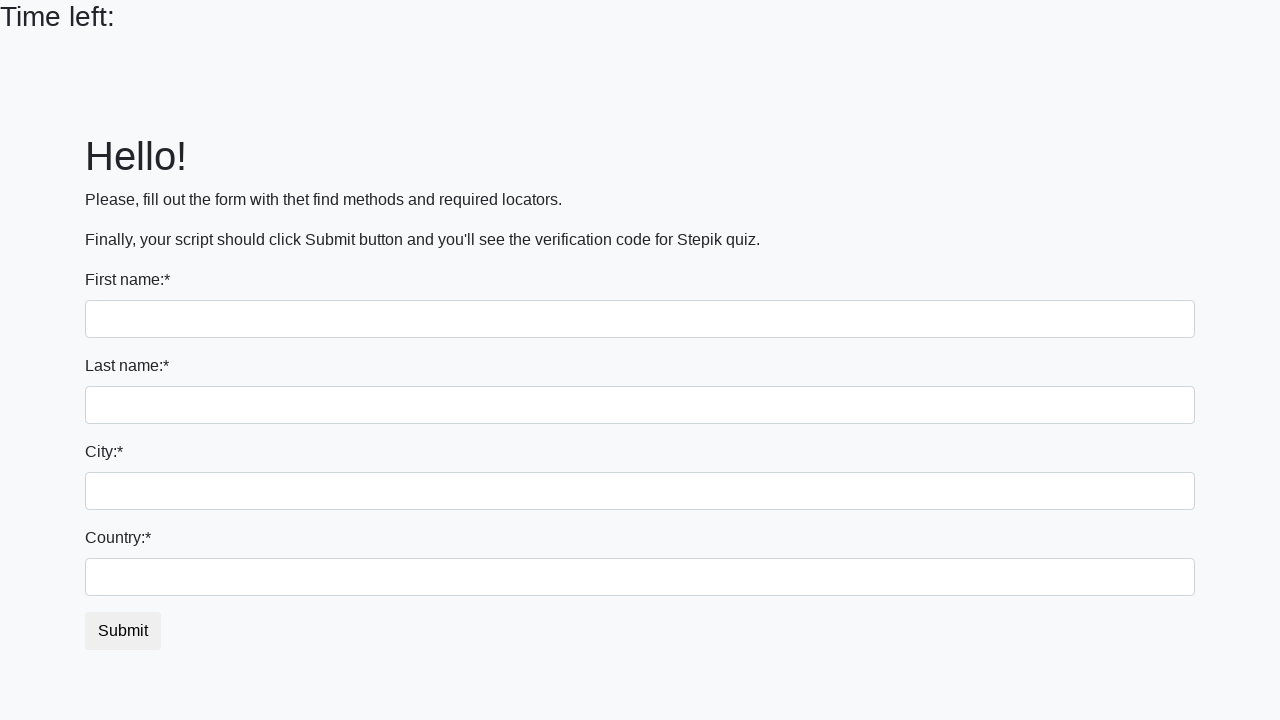

Filled first name field with 'Ivan' on input
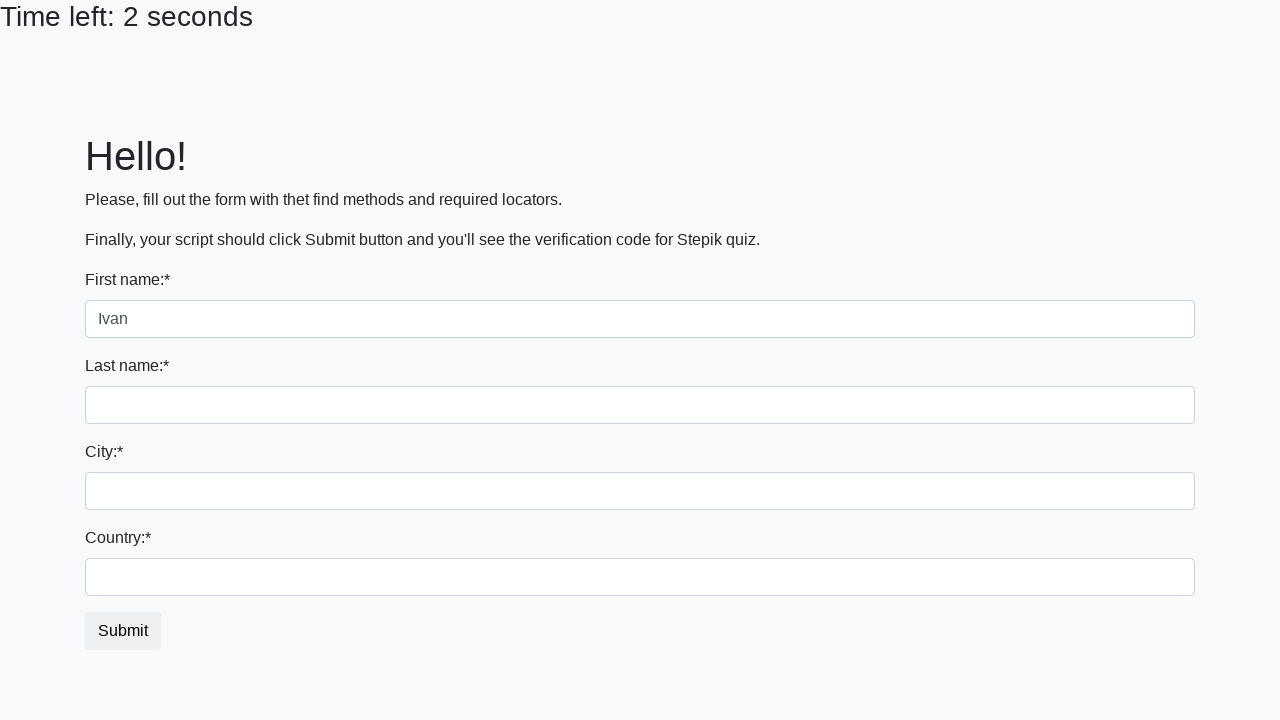

Filled last name field with 'Petrov' on input[name='last_name']
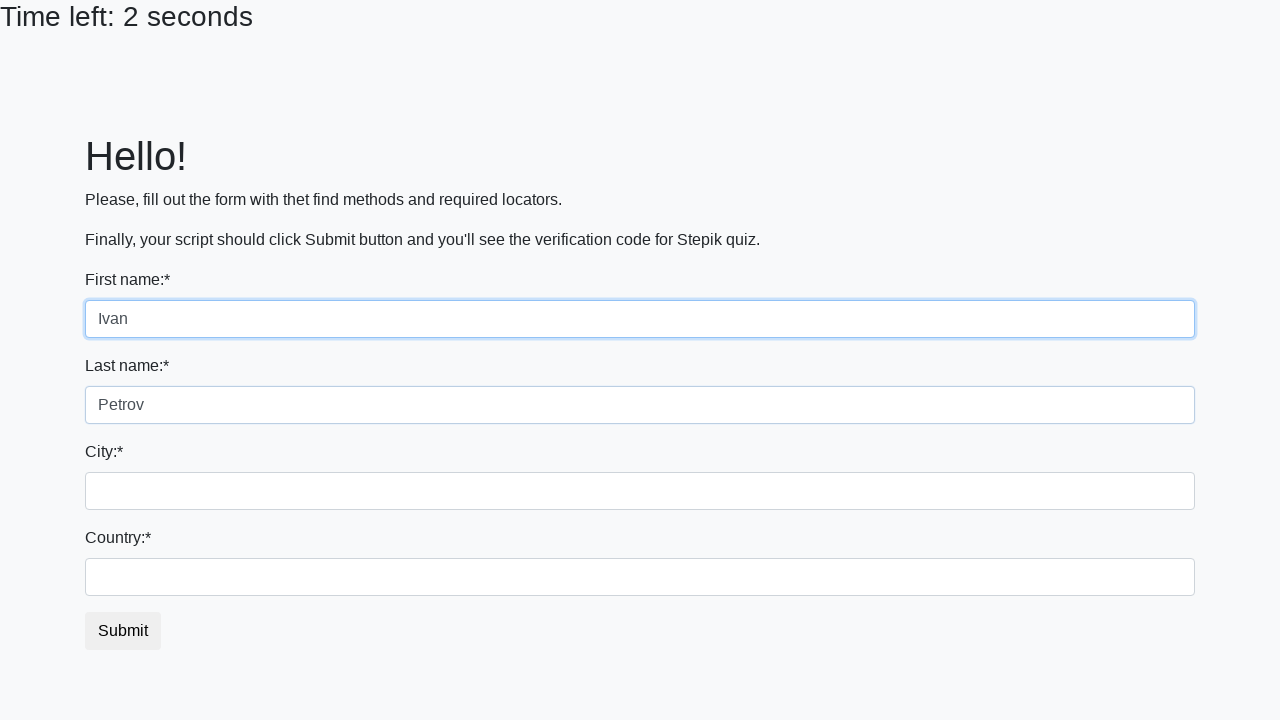

Filled city field with 'Smolensk' on .city
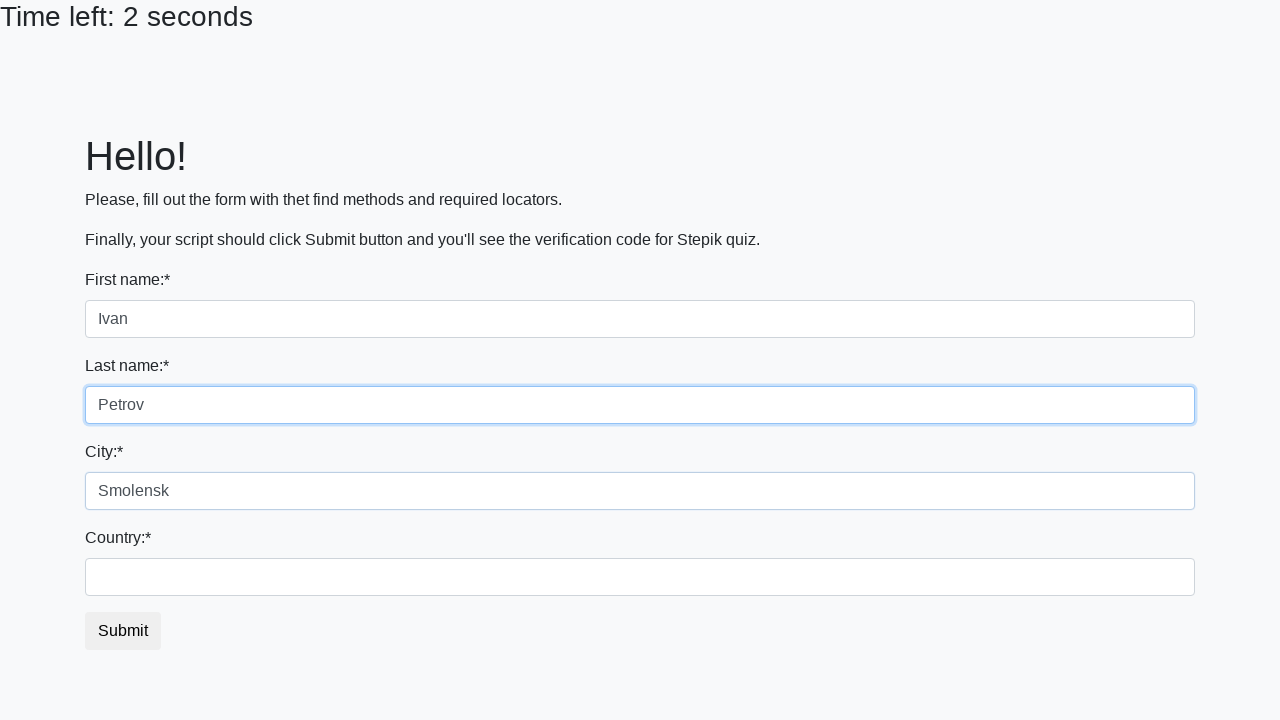

Filled country field with 'Russia' on #country
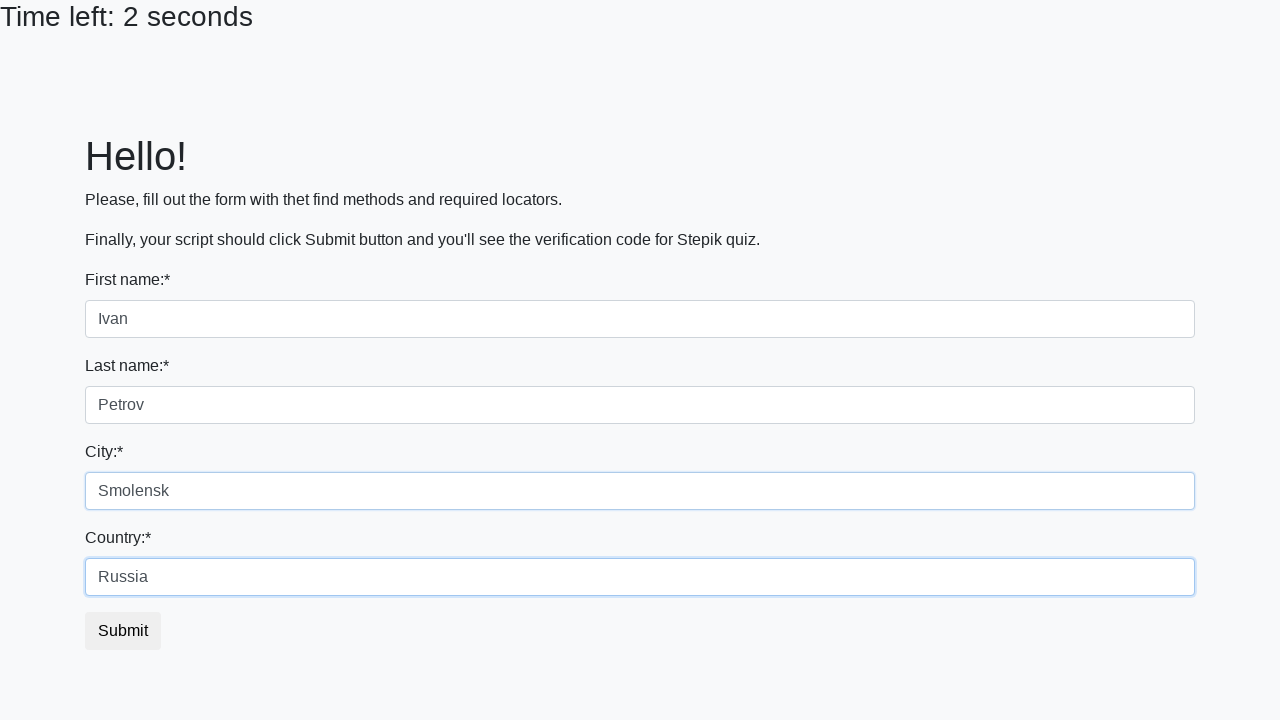

Clicked submit button to submit the form at (123, 631) on button.btn
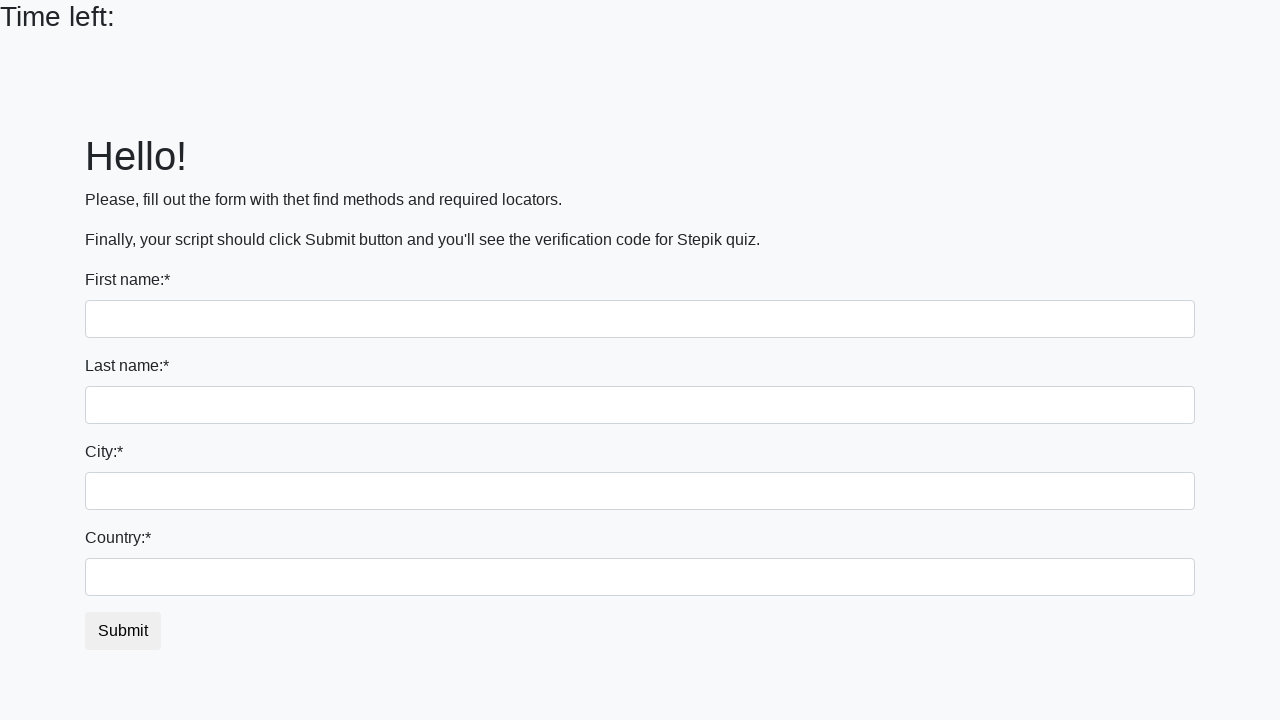

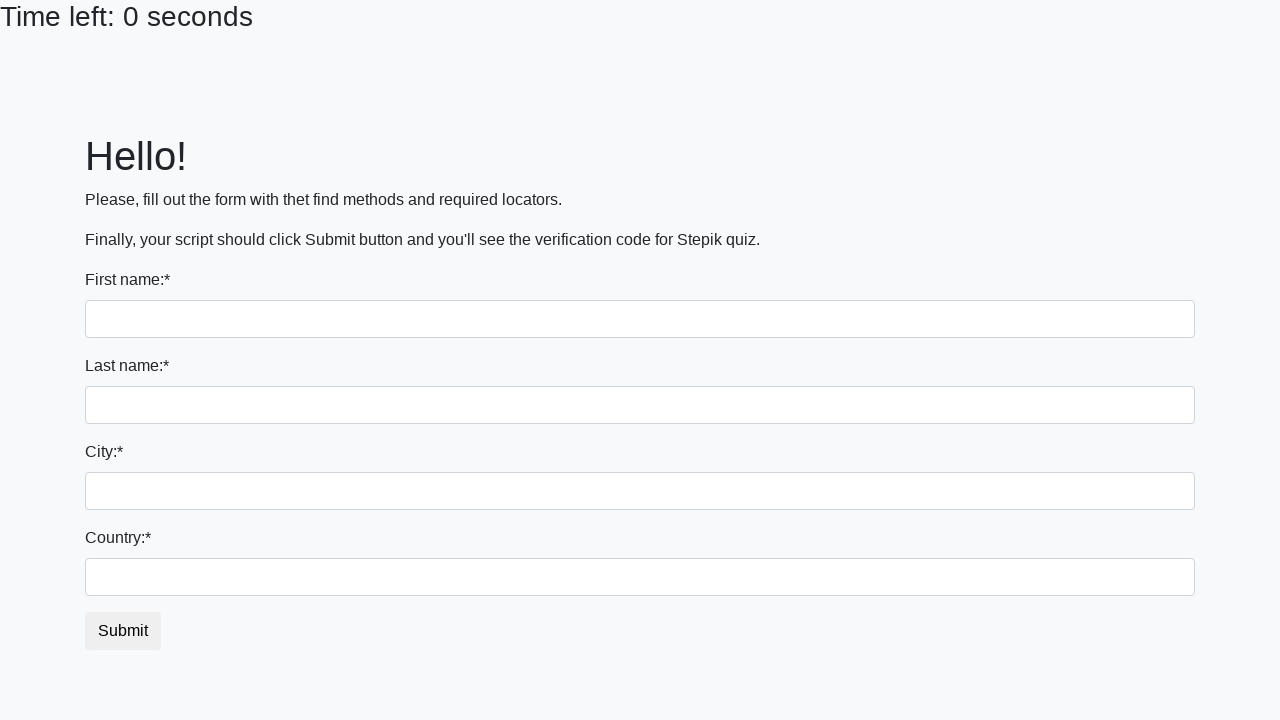